Tests selecting a country from a dropdown on the OrangeHRM 30-day trial signup form

Starting URL: https://www.orangehrm.com/orangehrm-30-day-trial/

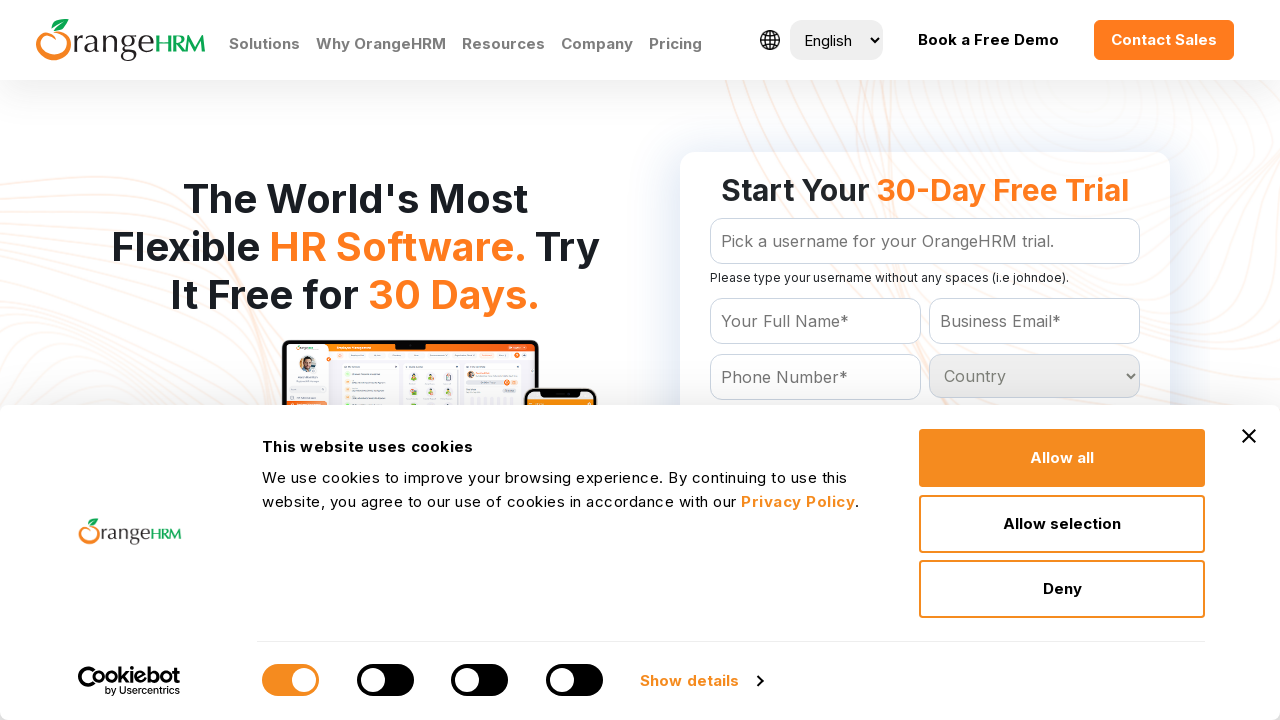

Country dropdown selector became available
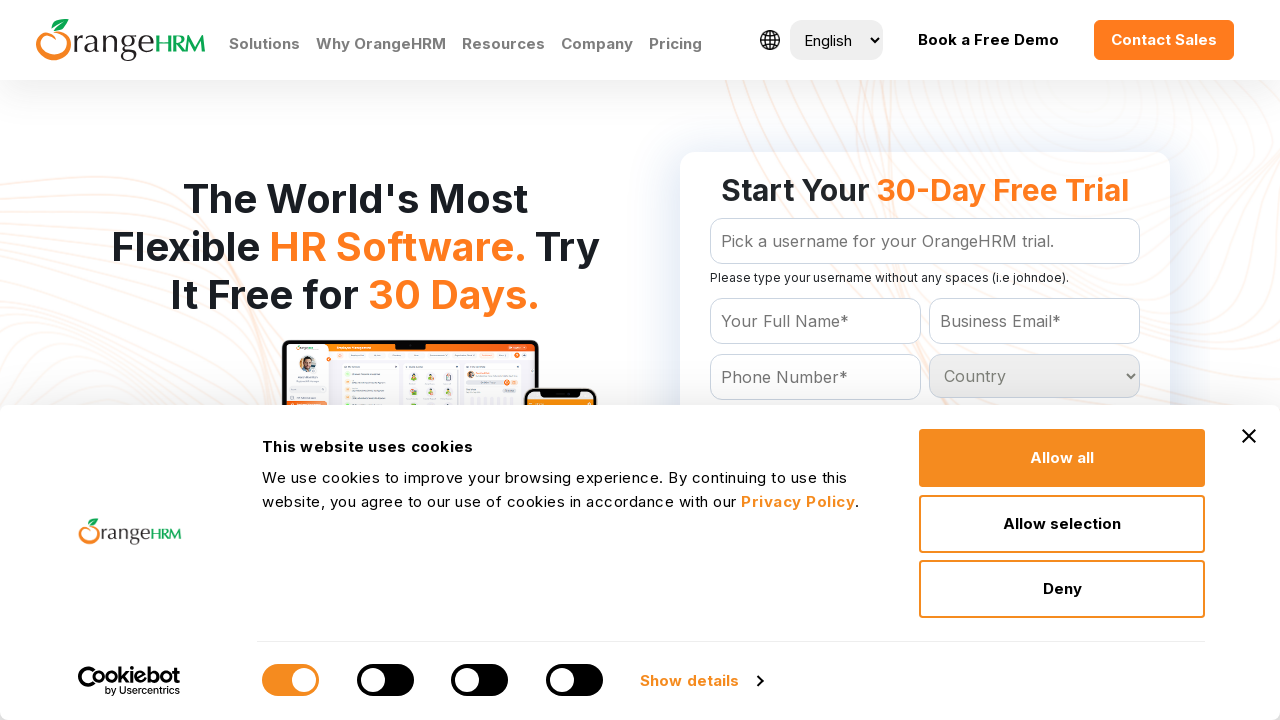

Selected 'United States' from country dropdown on #Form_getForm_Country
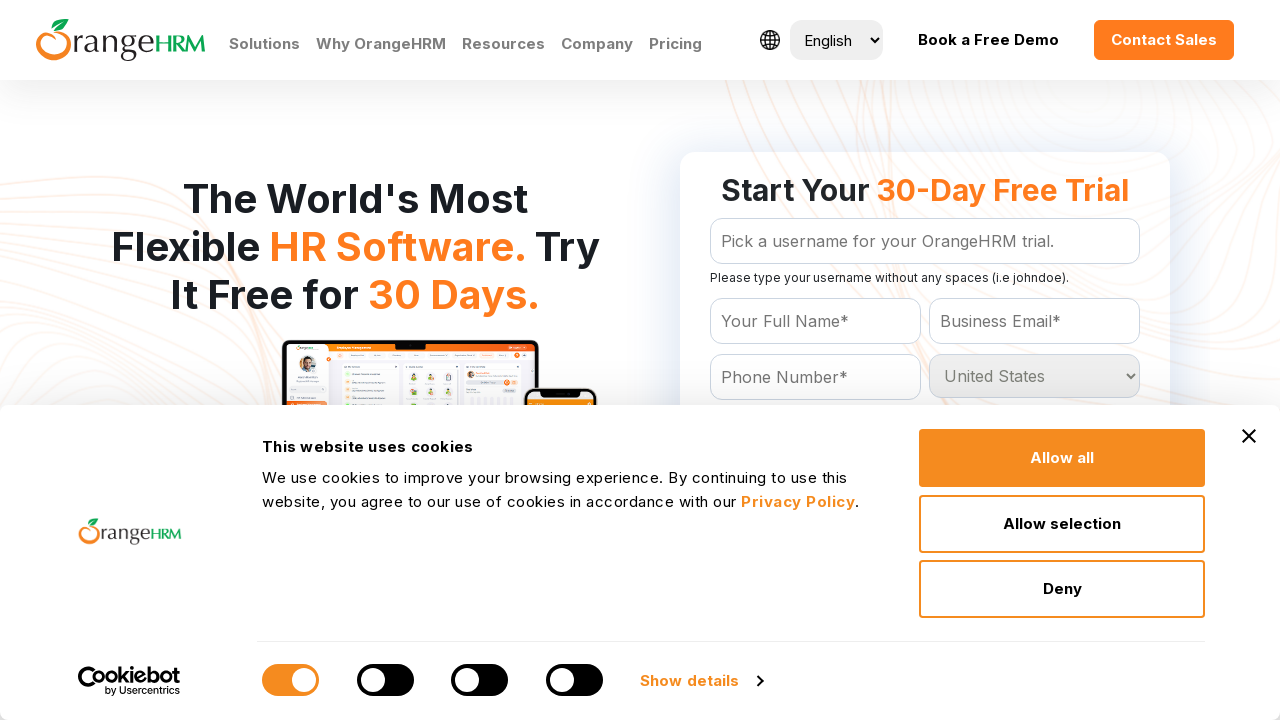

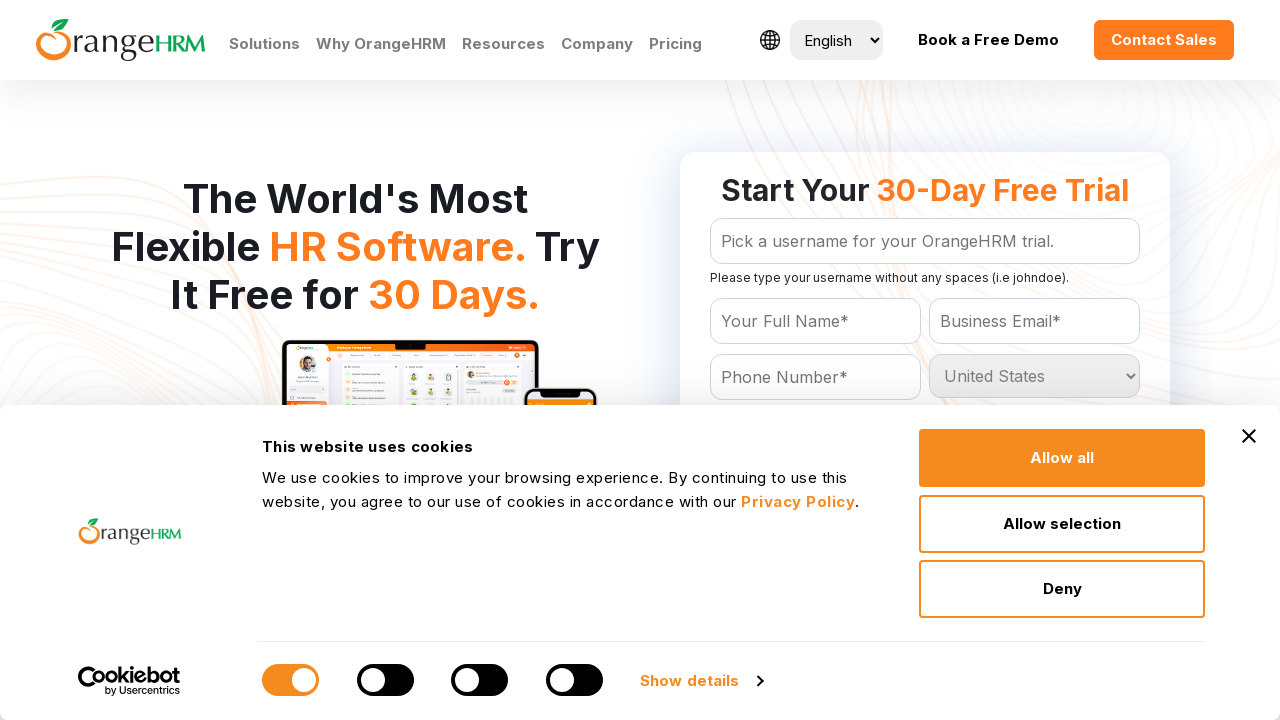